Tests regular click functionality by clicking a button and verifying the success message appears

Starting URL: https://demoqa.com/buttons

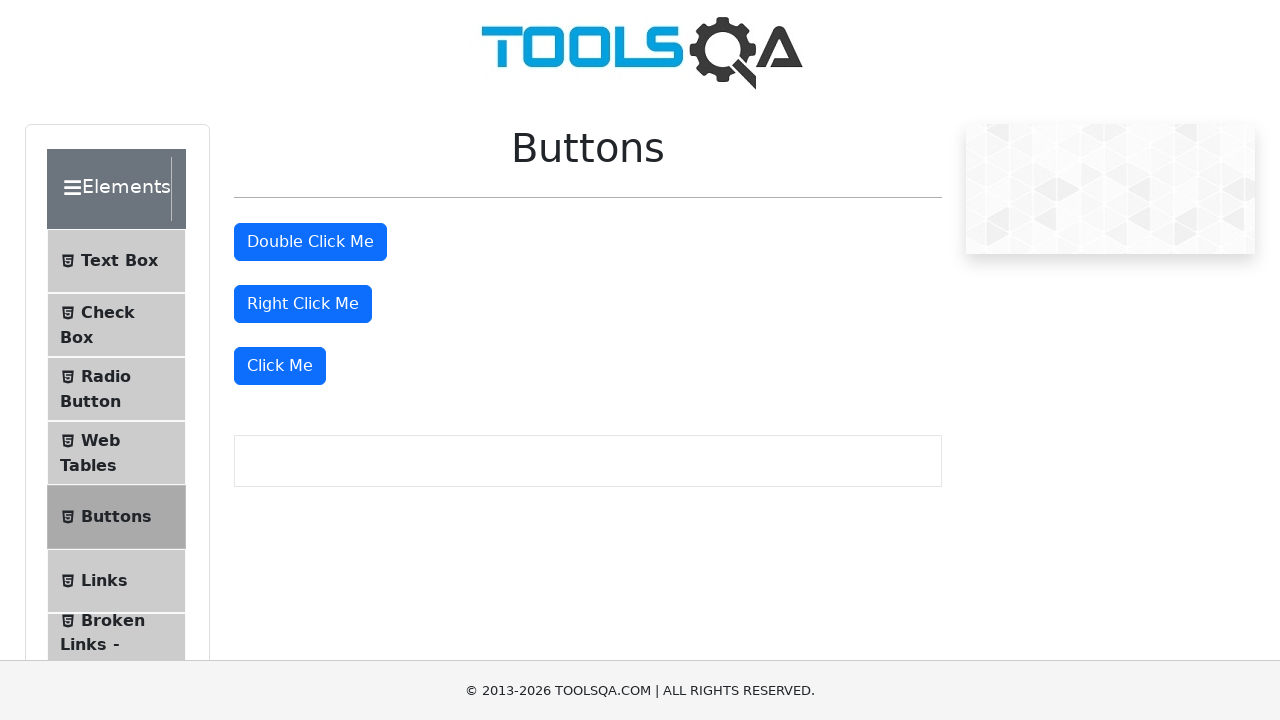

Located the third 'Click Me' button on the page
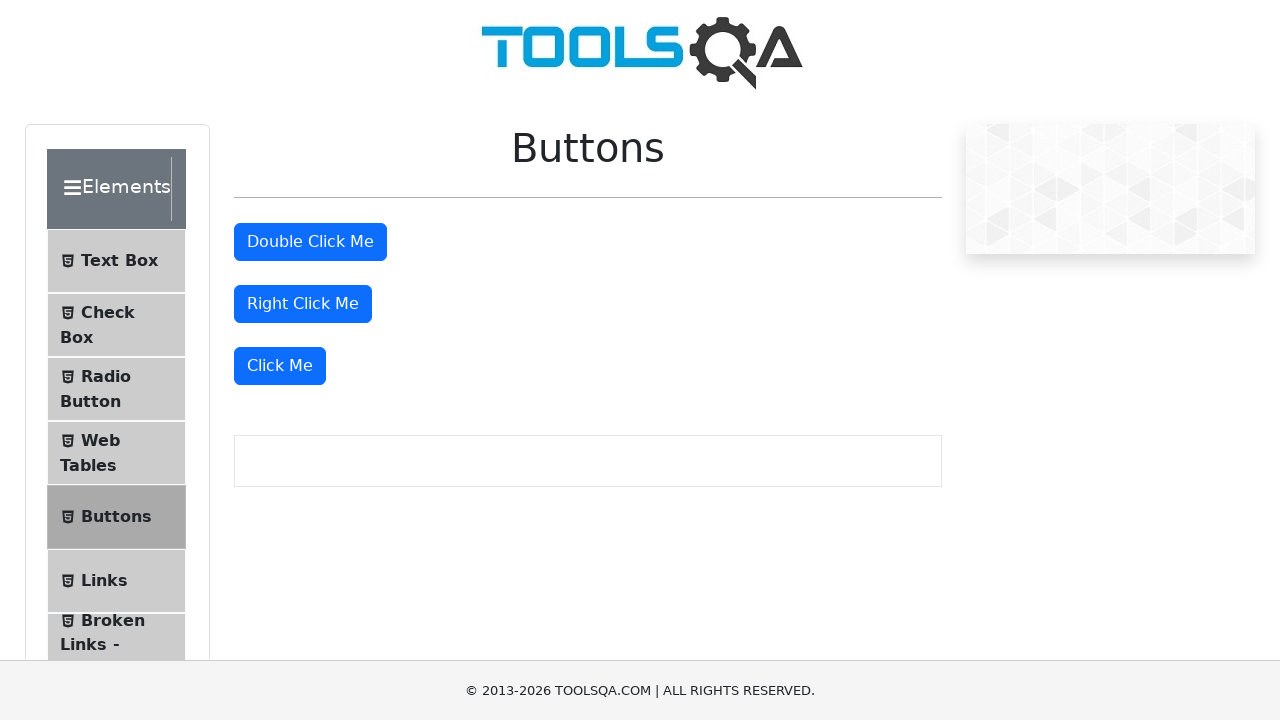

Verified button text is 'Click Me'
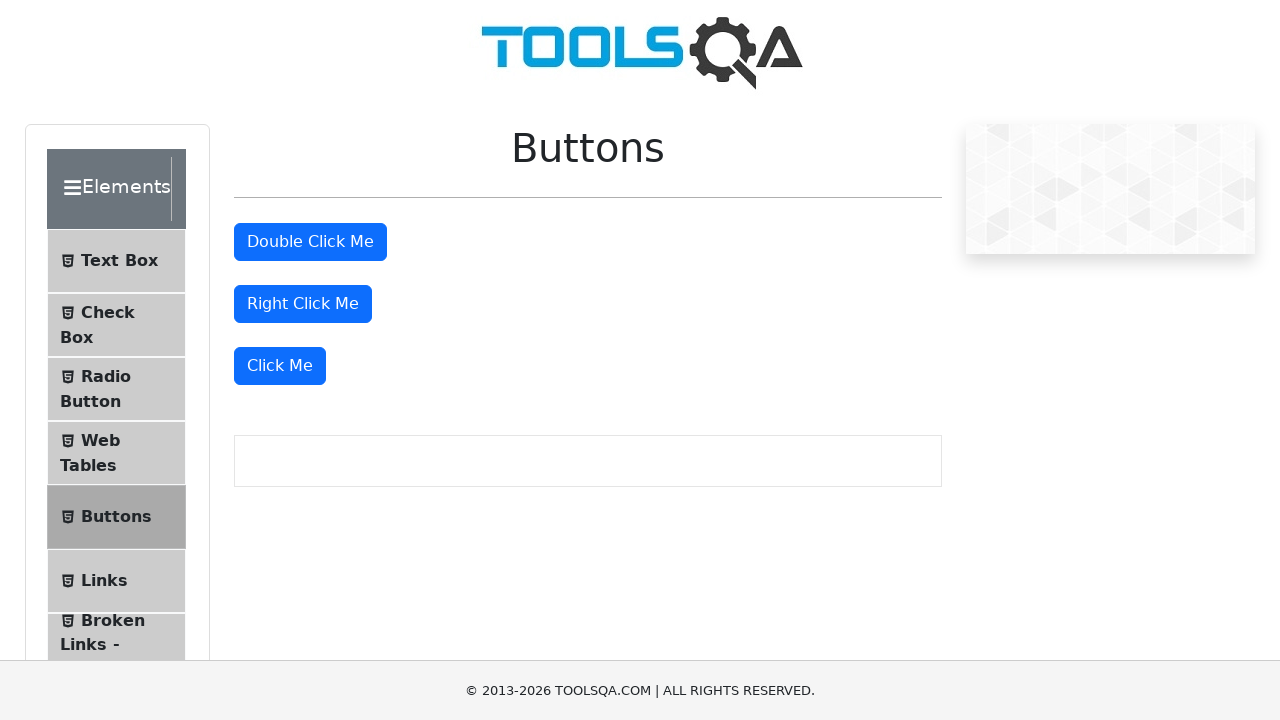

Clicked the 'Click Me' button at (280, 366) on button >> internal:has-text="Click Me"i >> nth=2
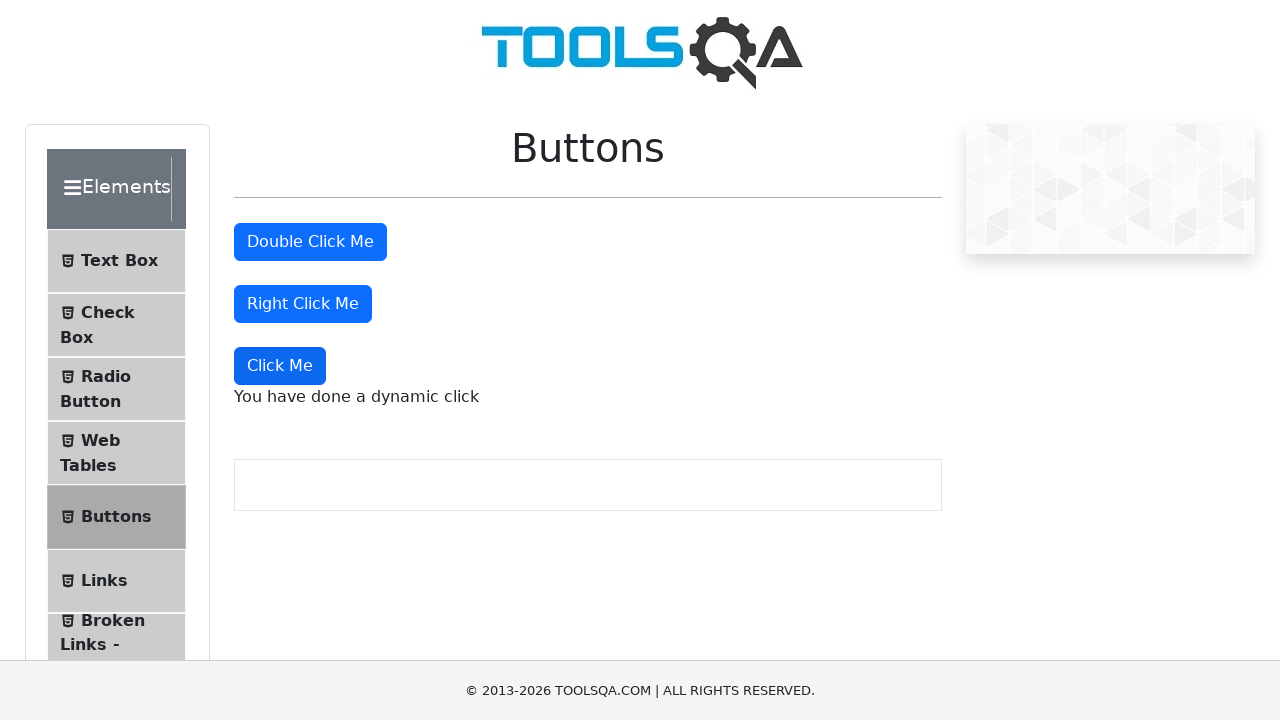

Located the dynamic click message element
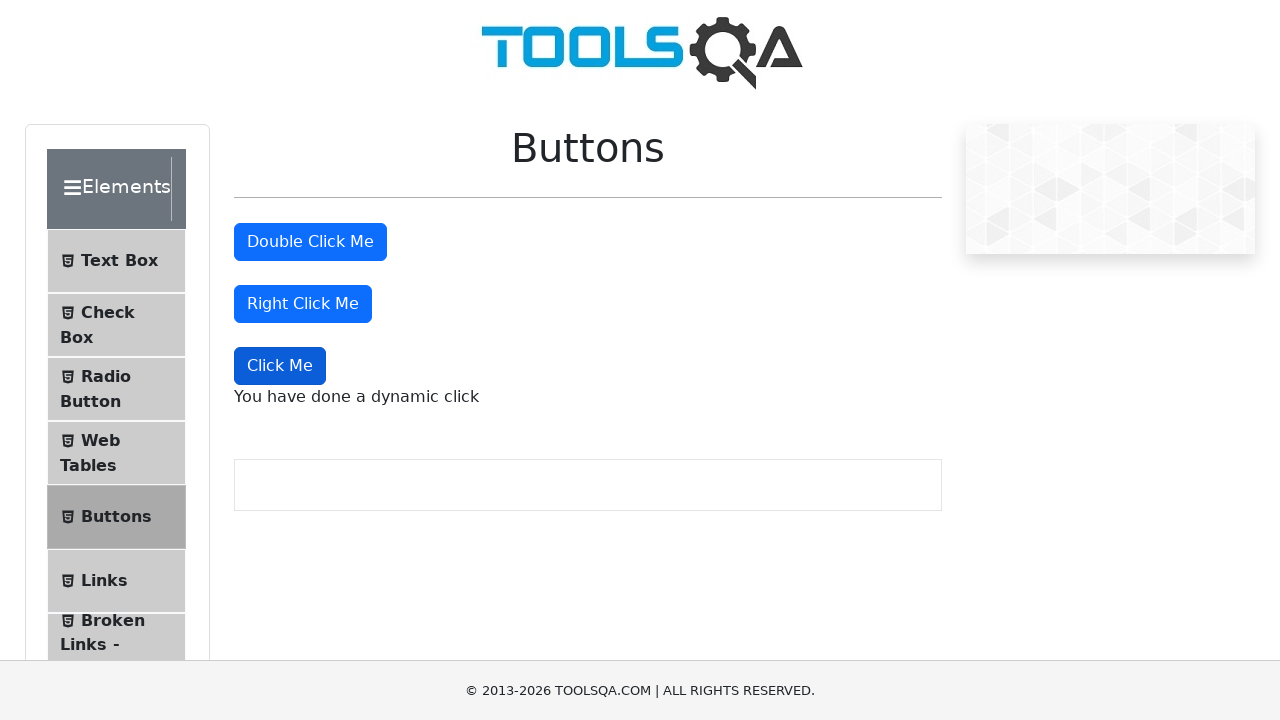

Verified success message is visible
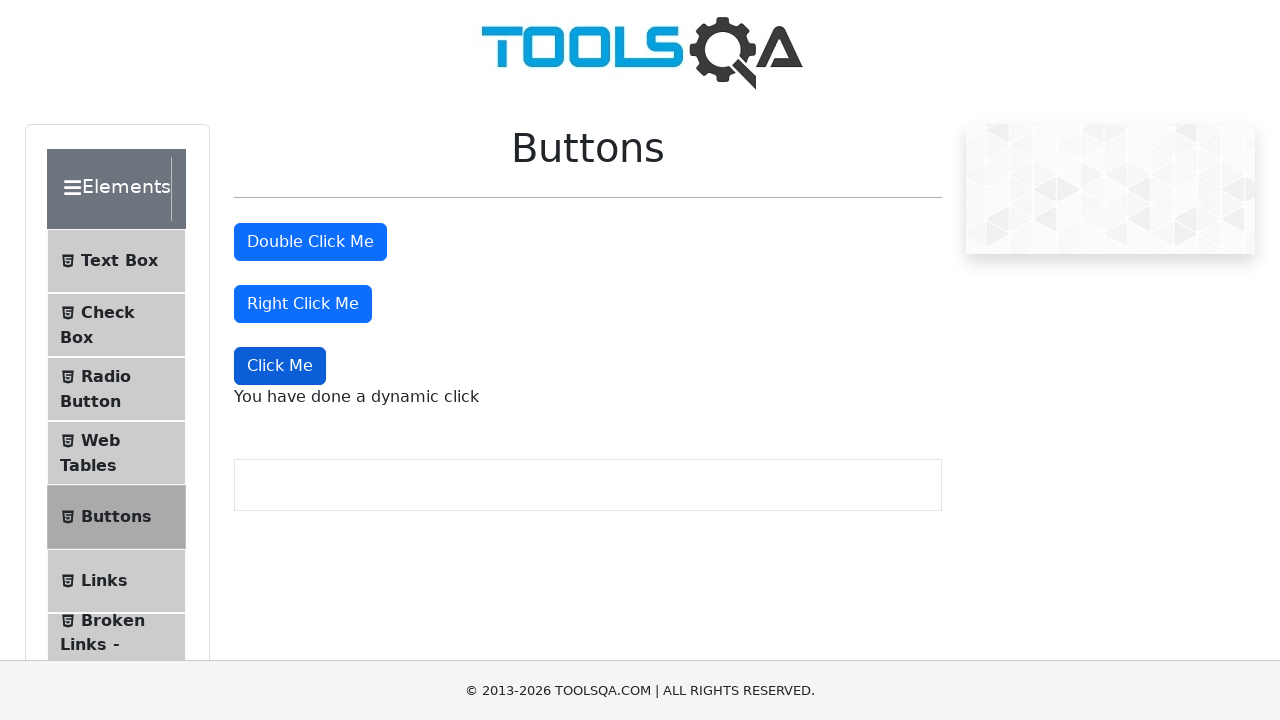

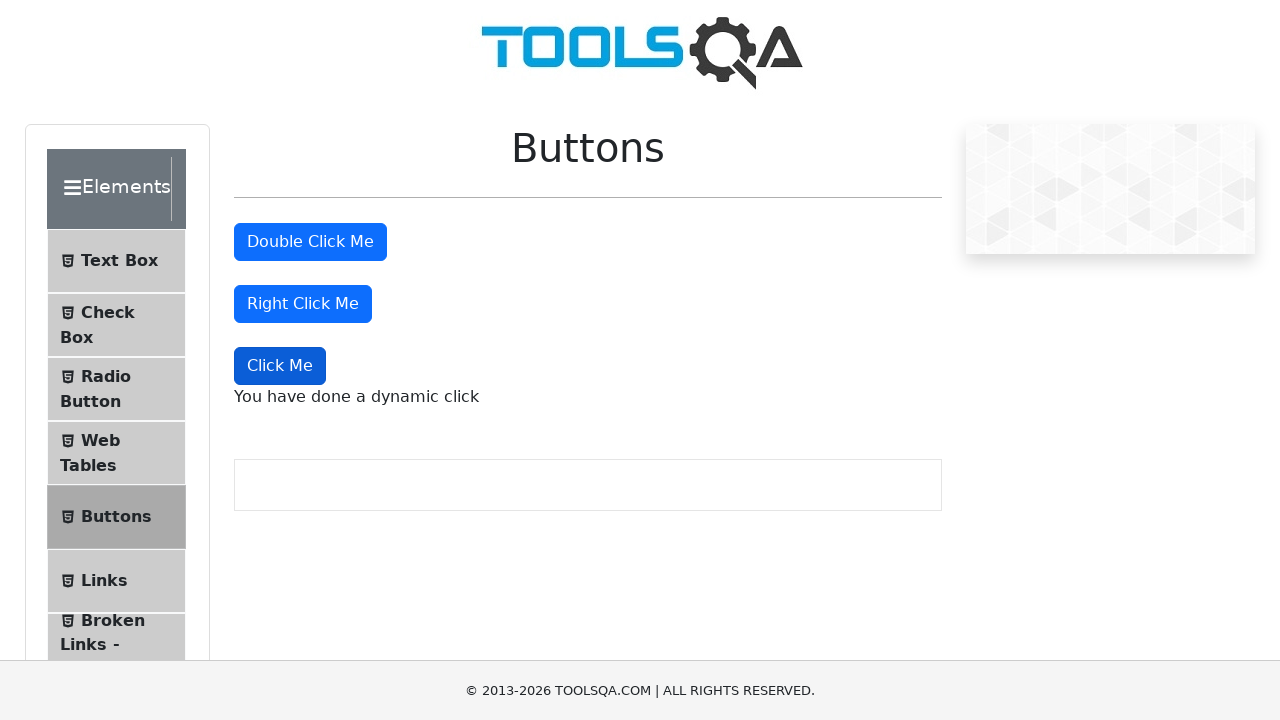